Waits for a specific price to appear, books an item, solves a mathematical challenge, and submits the answer

Starting URL: http://suninjuly.github.io/explicit_wait2.html

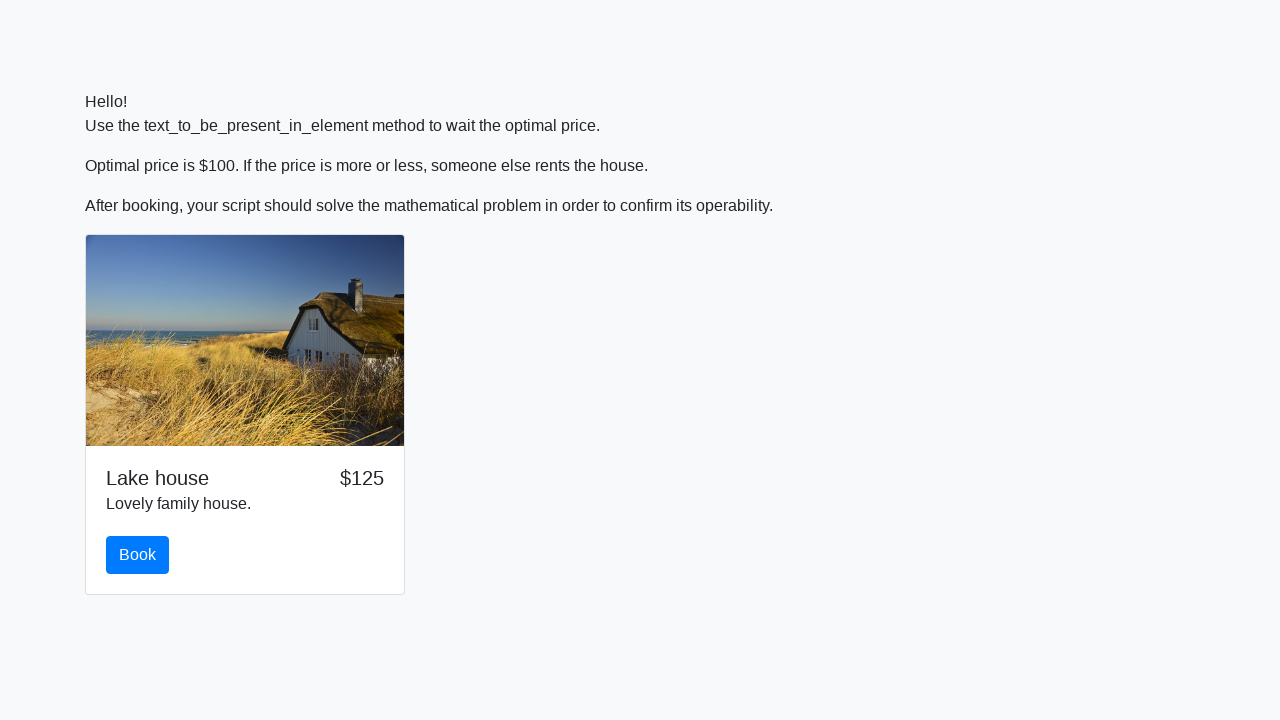

Waited for price to reach $100
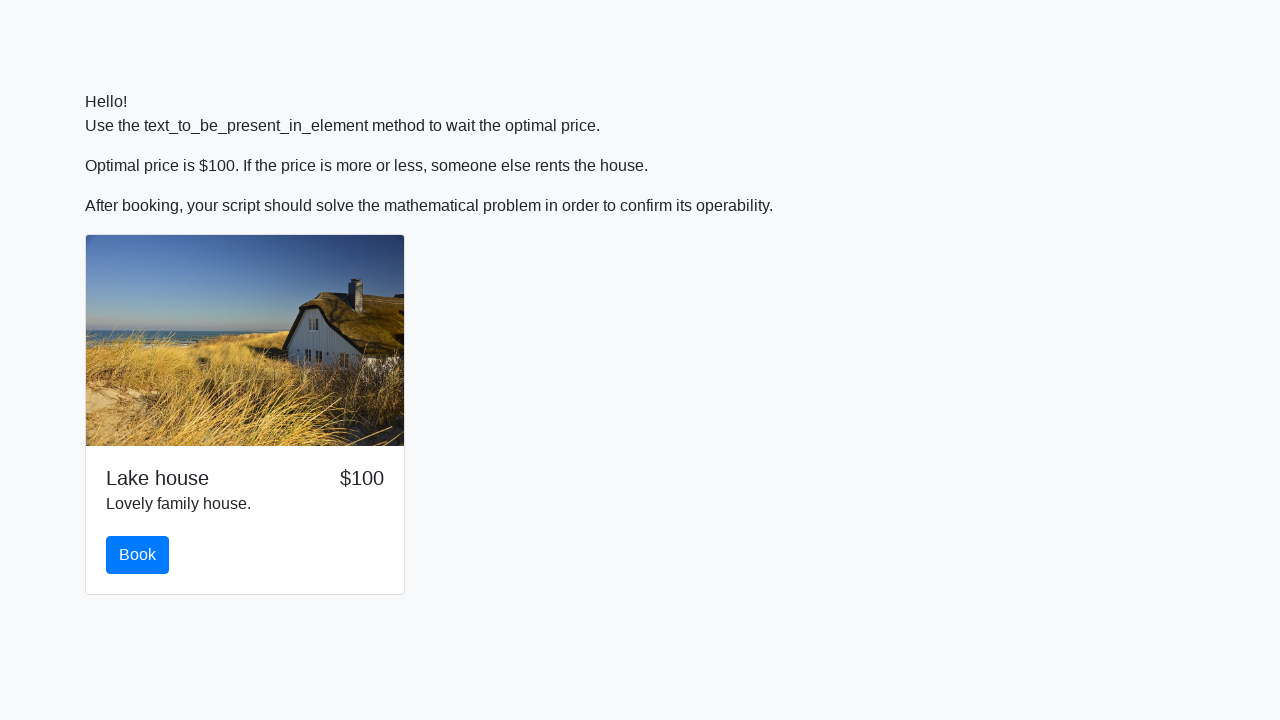

Clicked the book button at (138, 555) on #book
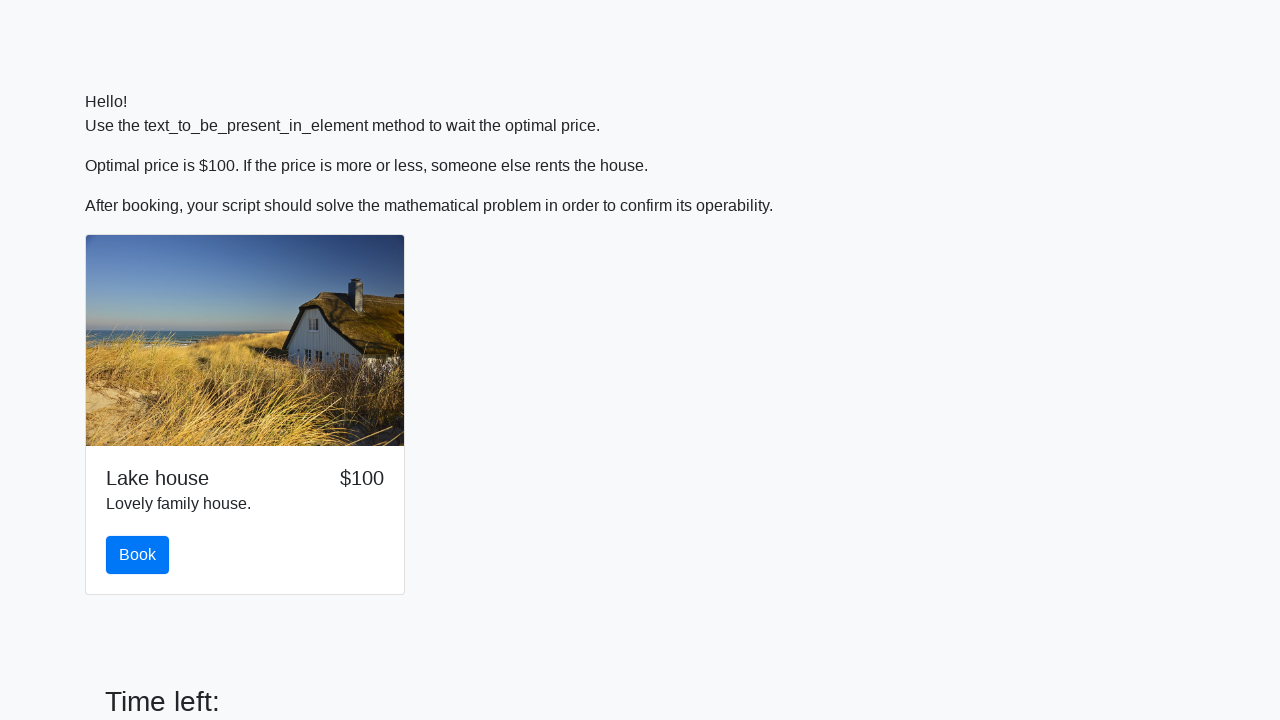

Retrieved input value: 27
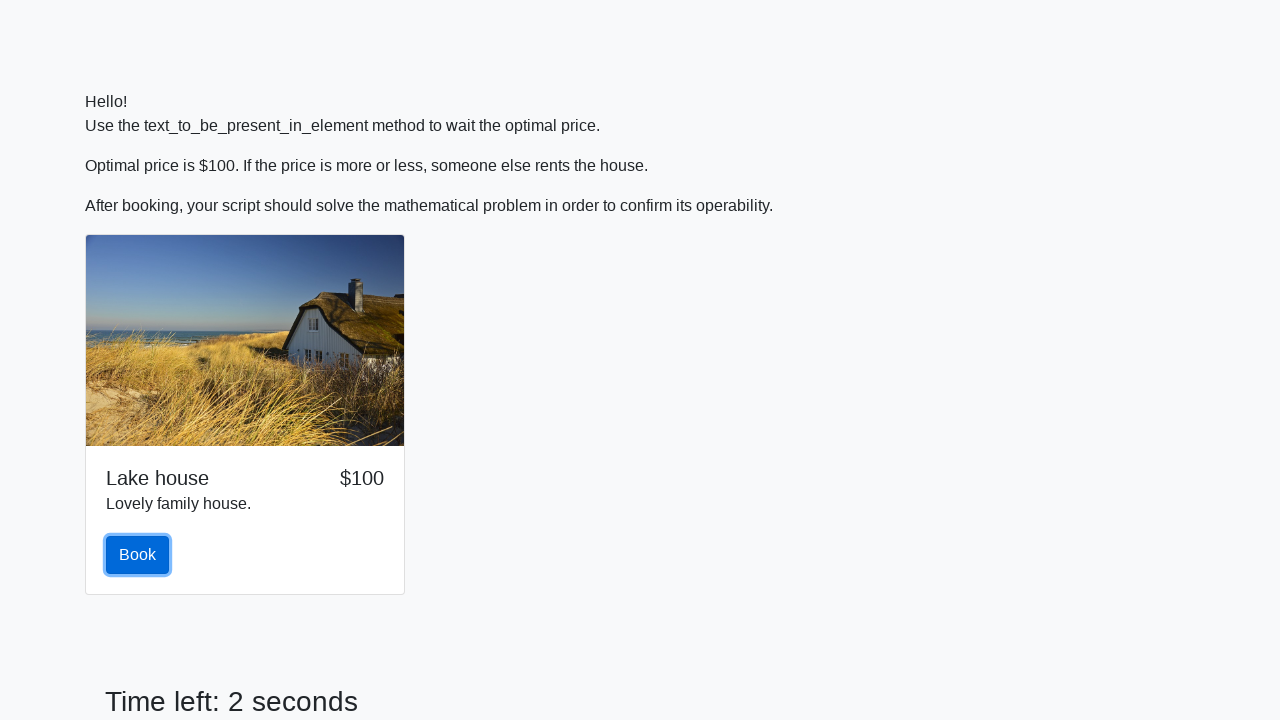

Calculated answer: 2.440302437111038
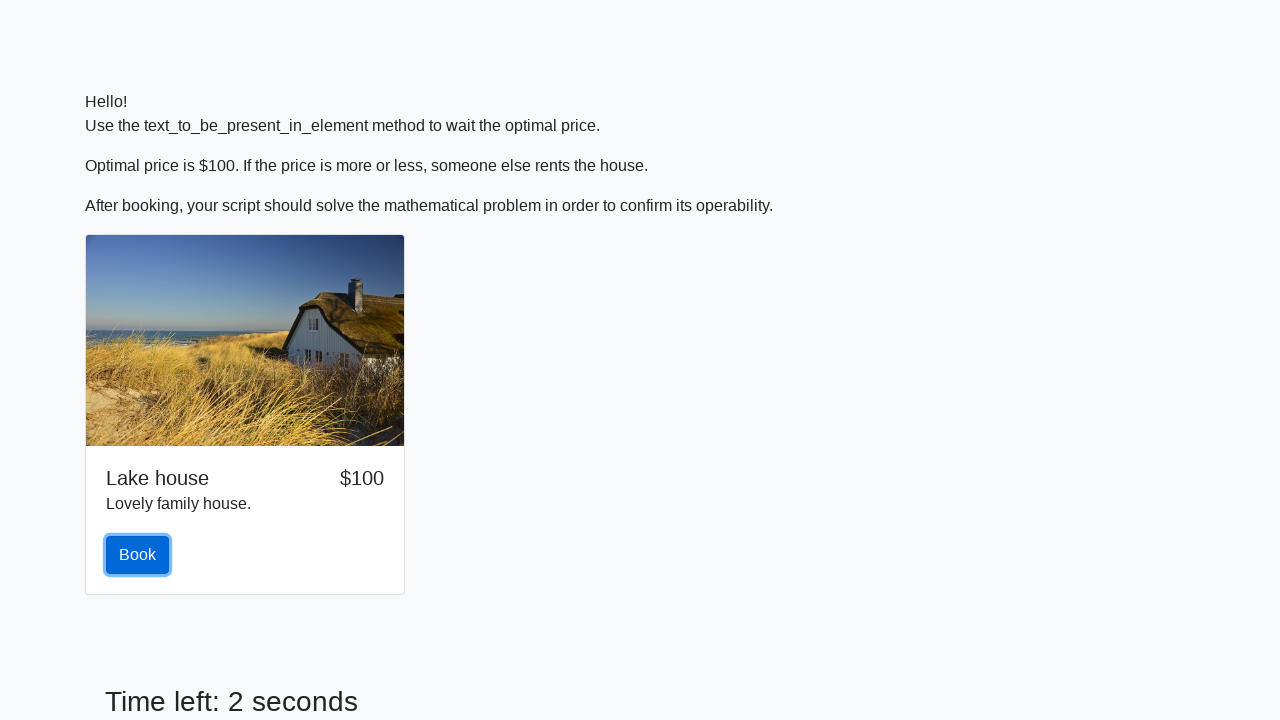

Filled in the calculated answer on #answer
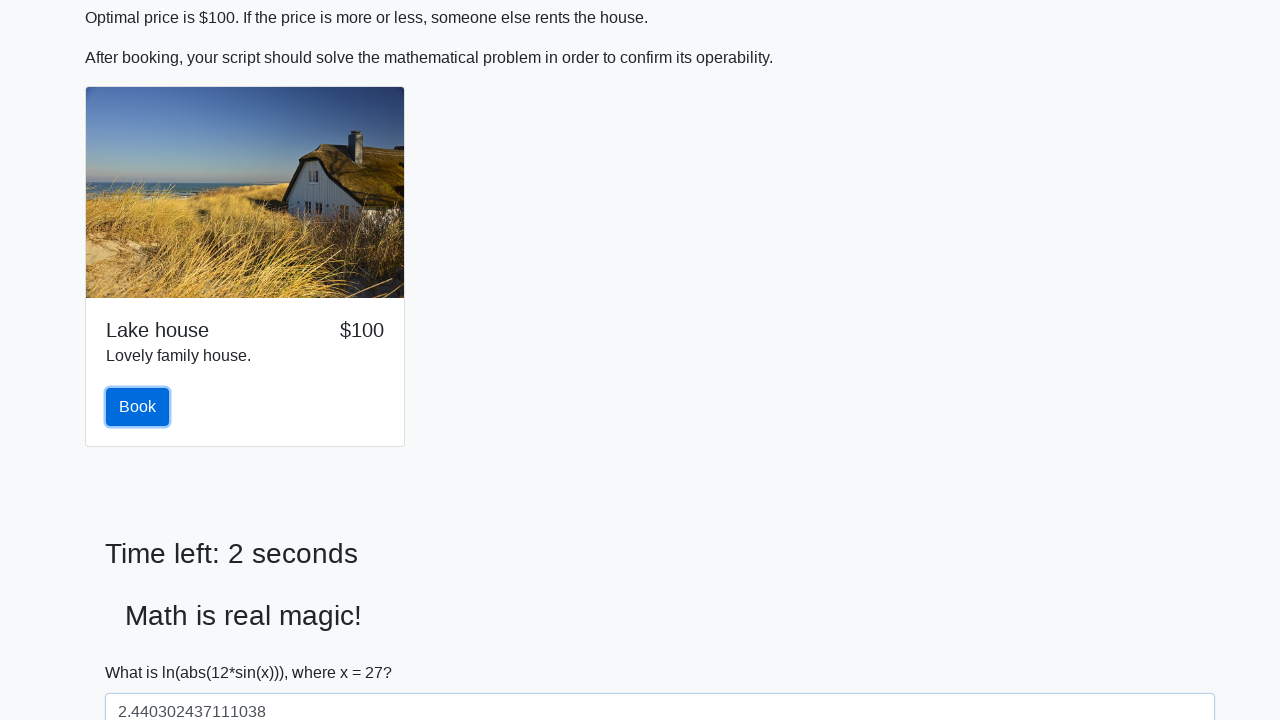

Submitted the answer at (143, 651) on #solve
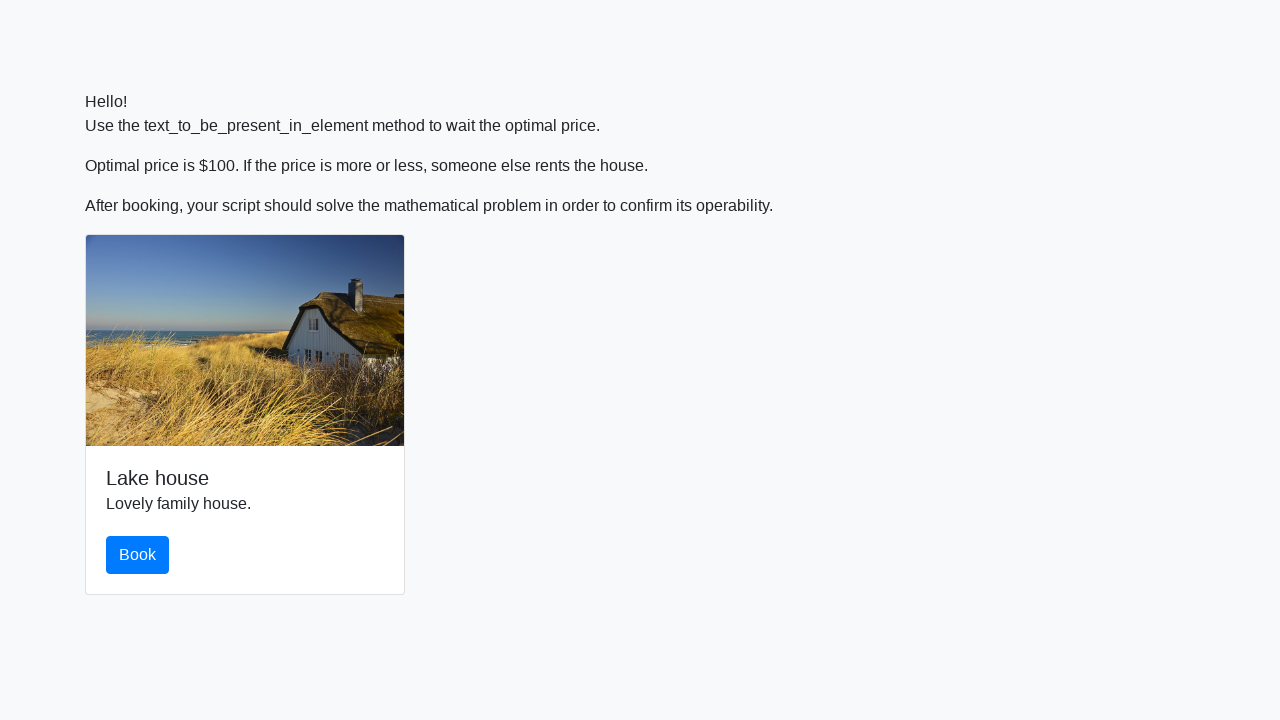

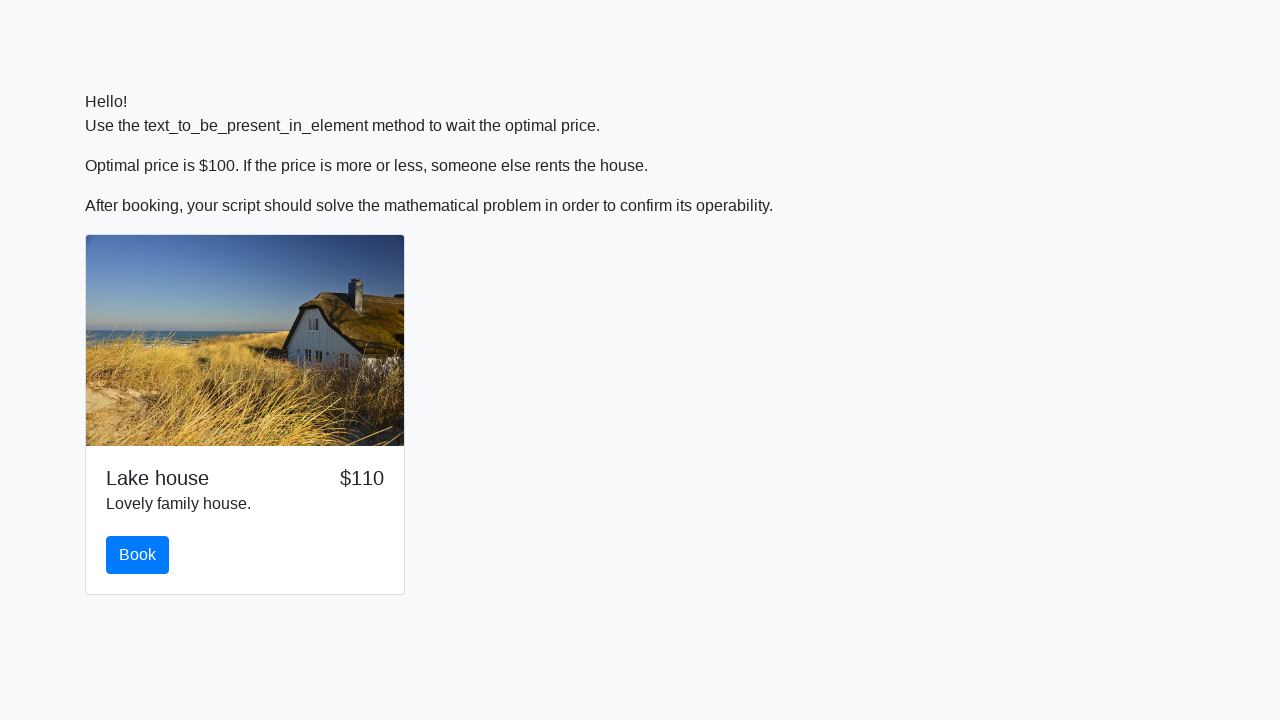